Tests successful login with valid credentials and verifies the success message

Starting URL: https://practice.expandtesting.com/login

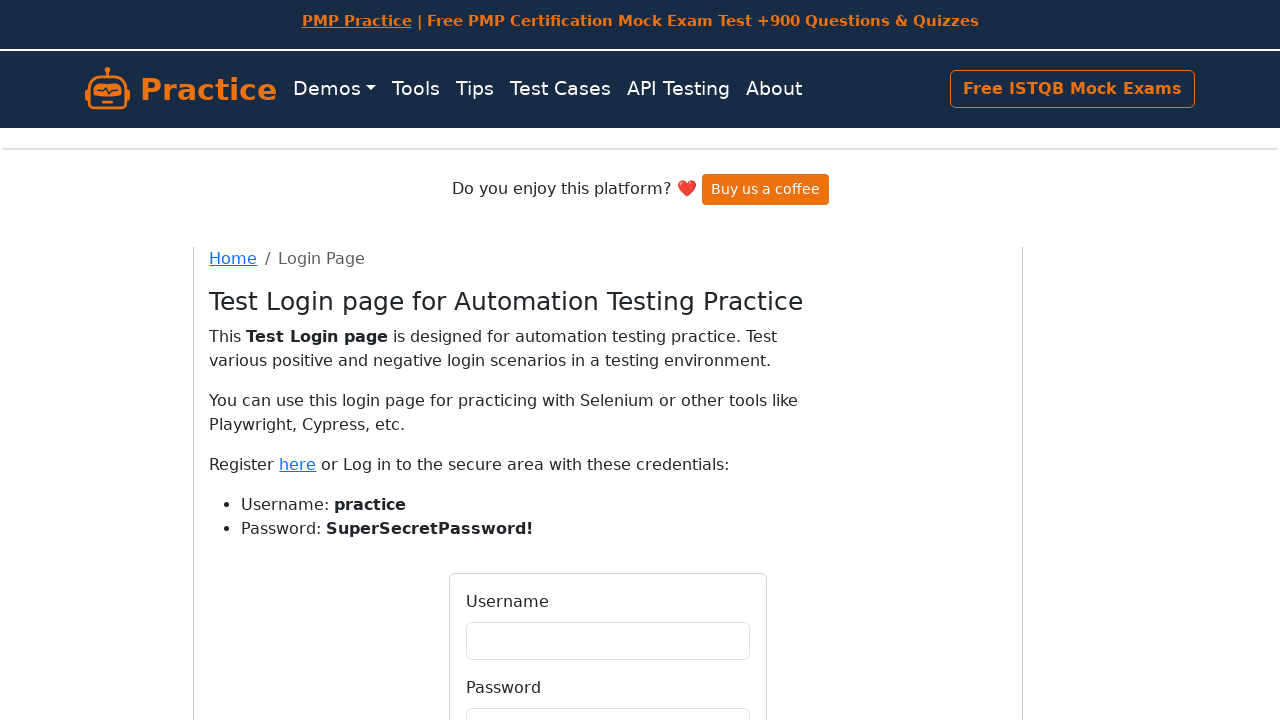

Filled username field with 'practice' on #username
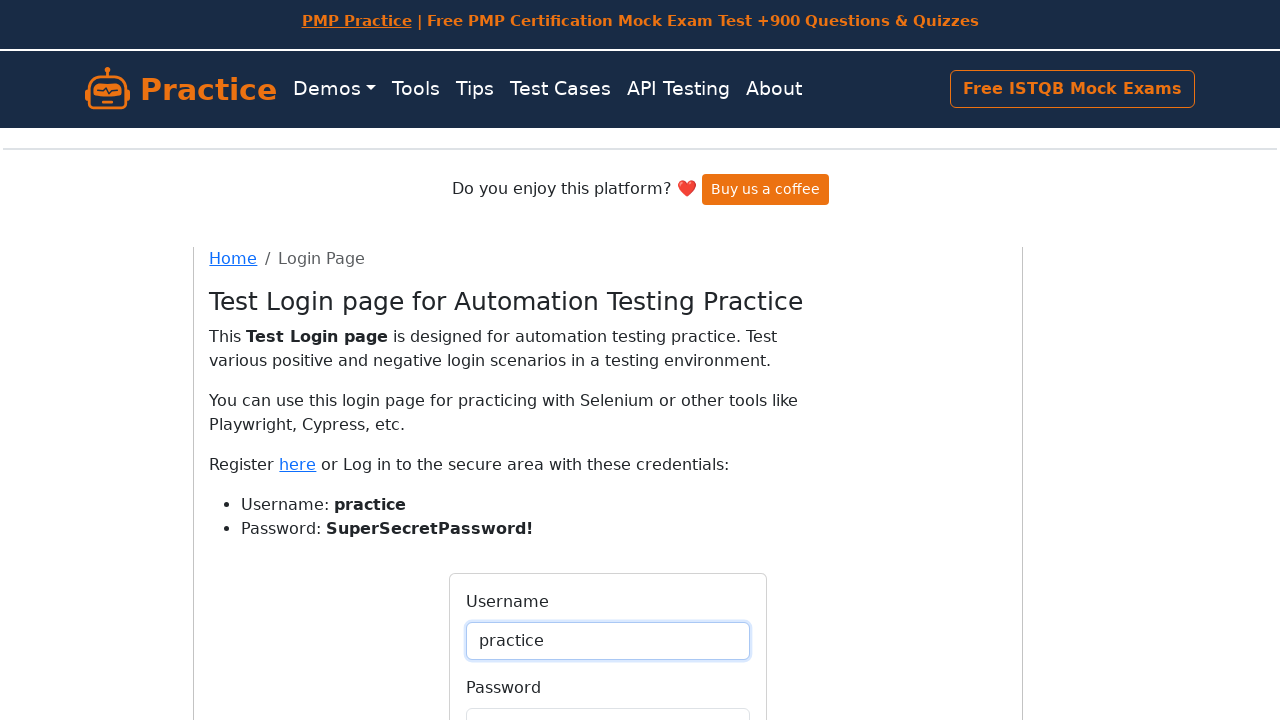

Filled password field with 'SuperSecretPassword!' on #password
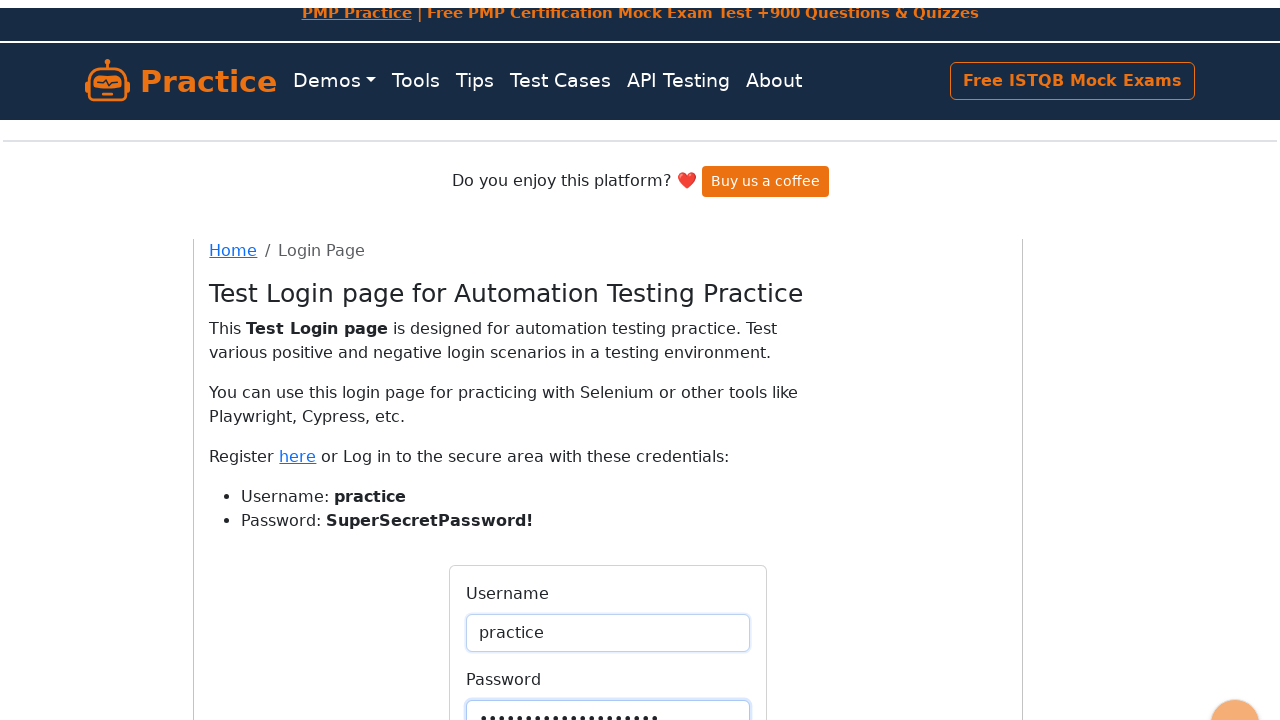

Clicked Login button at (608, 400) on button:has-text('Login')
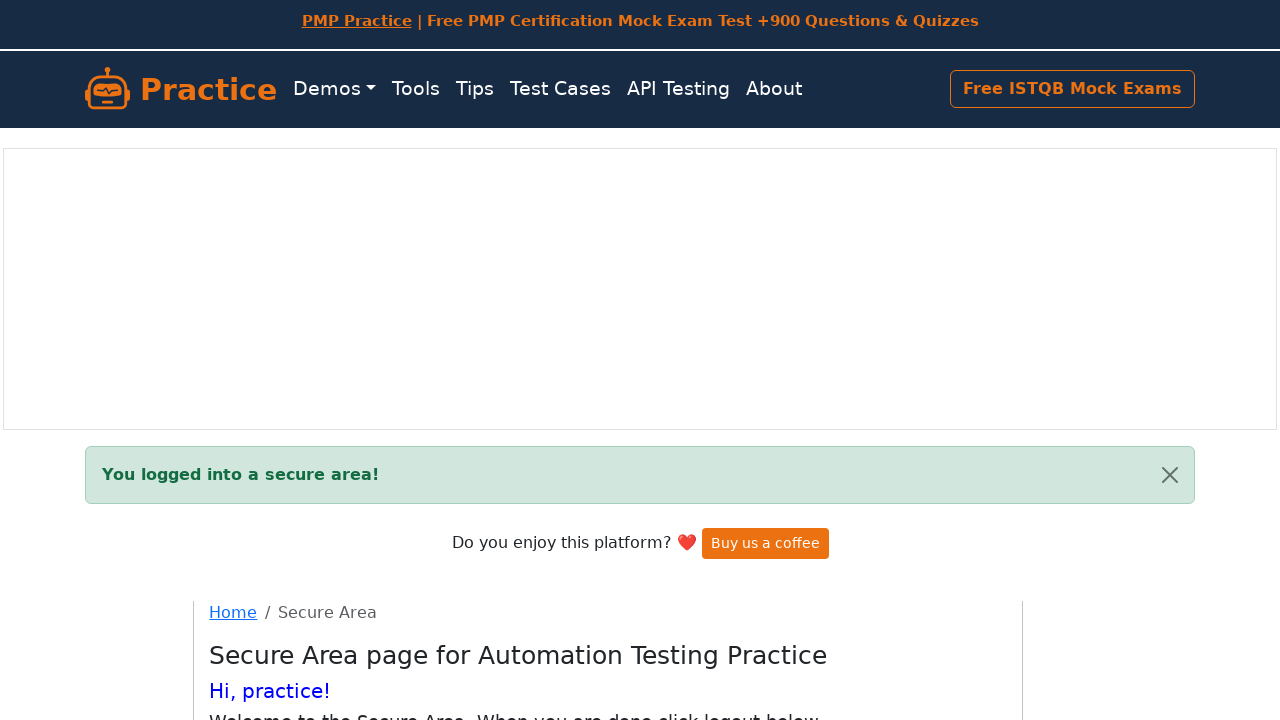

Success message element loaded and became visible
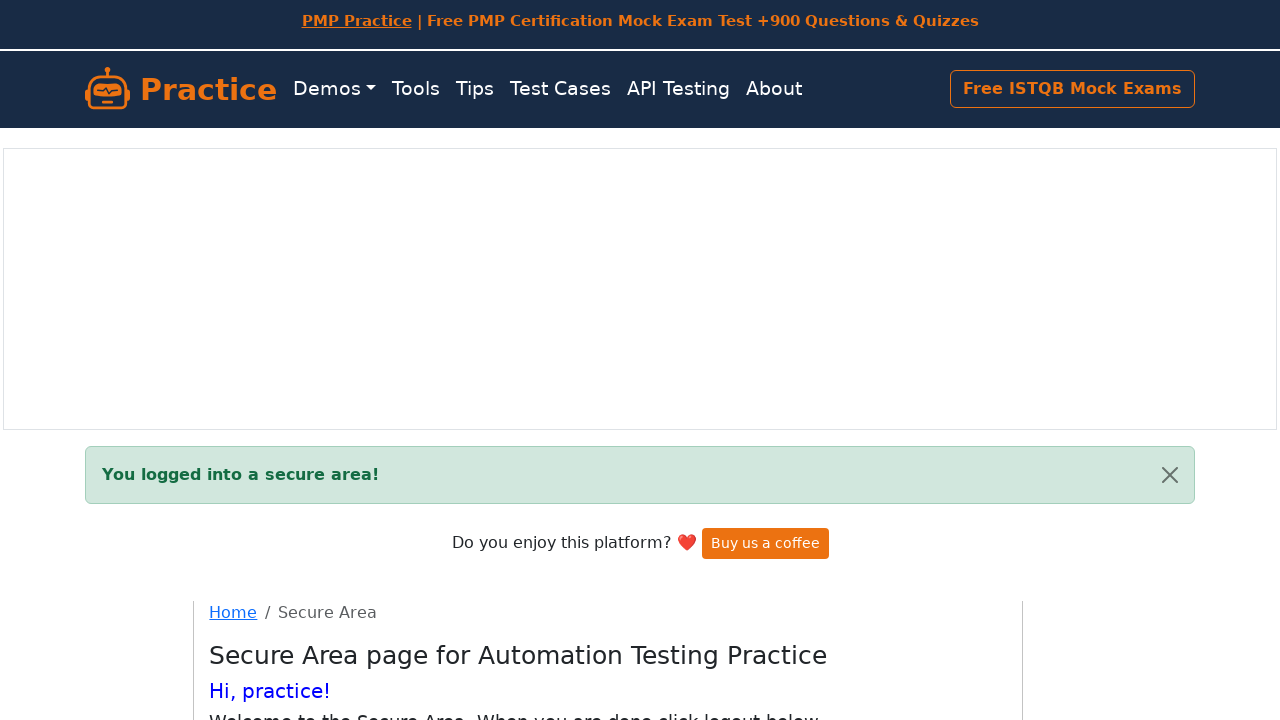

Retrieved success message text: You logged into a secure area!
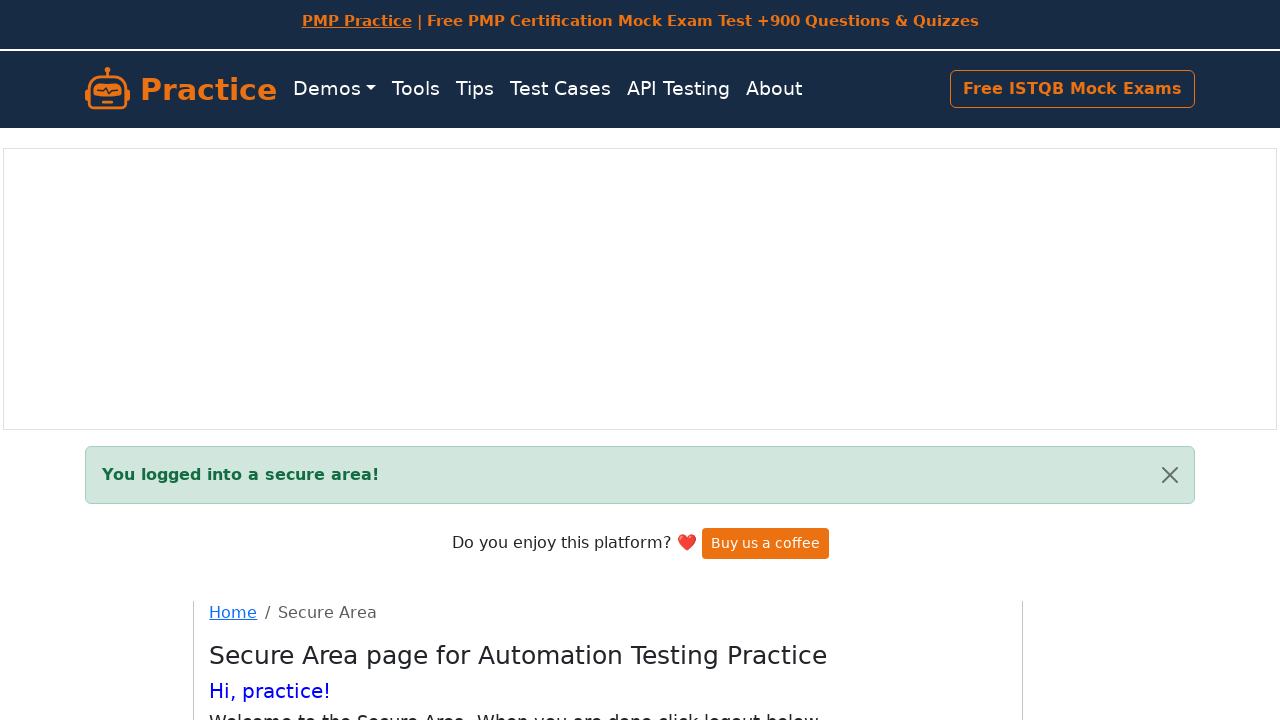

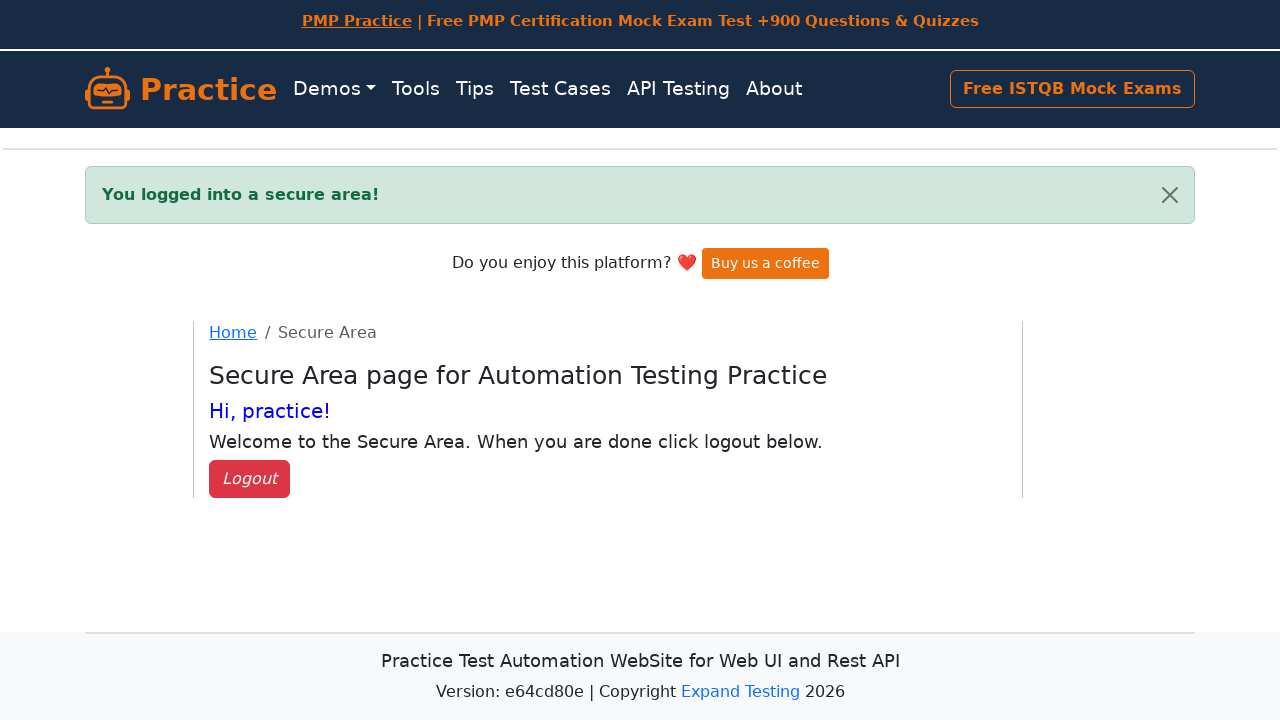